Navigates to Ultimate QA sample application page, fills out a form with a first name, and submits it

Starting URL: https://ultimateqa.com/sample-application-lifecycle-sprint-1/

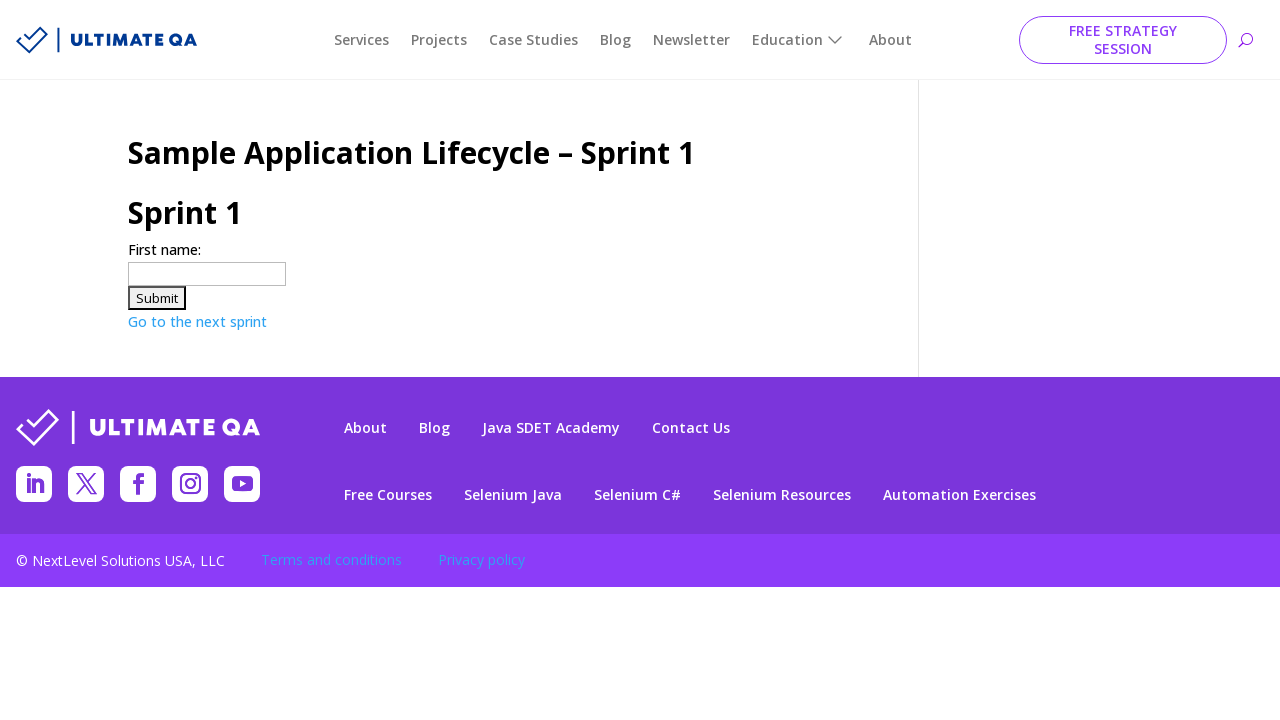

Navigated to Ultimate QA sample application page
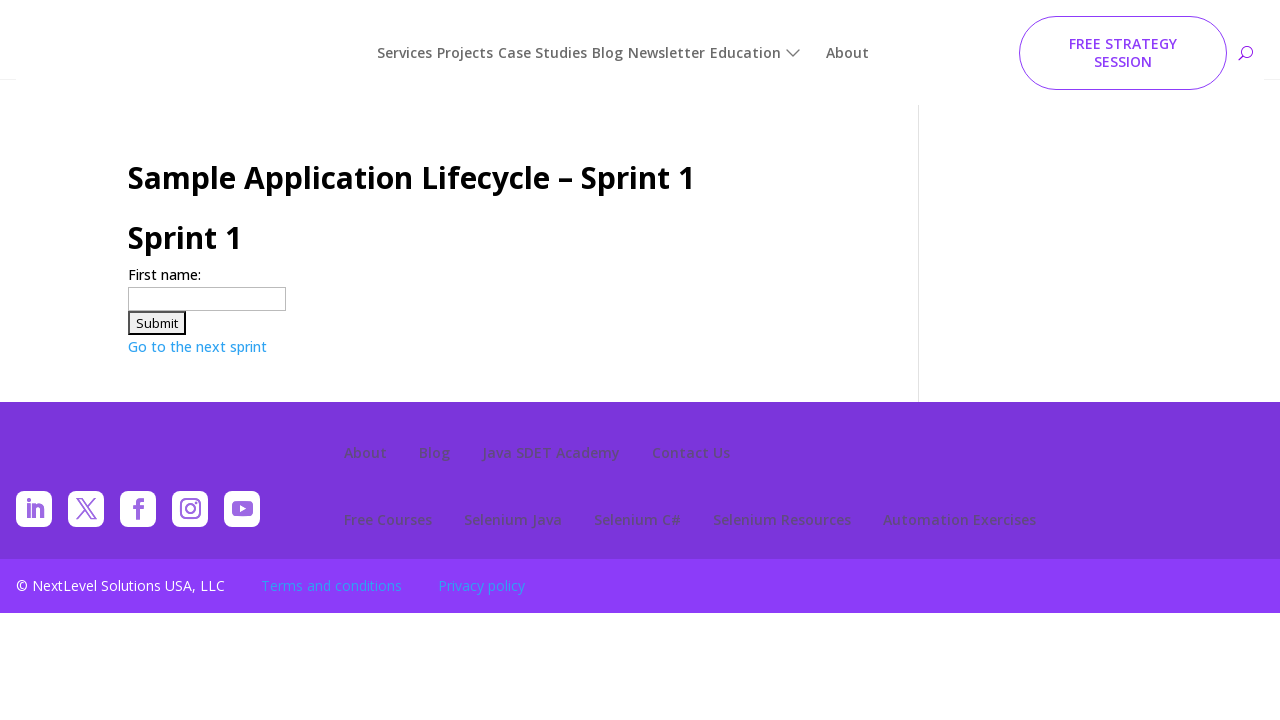

First name input field loaded
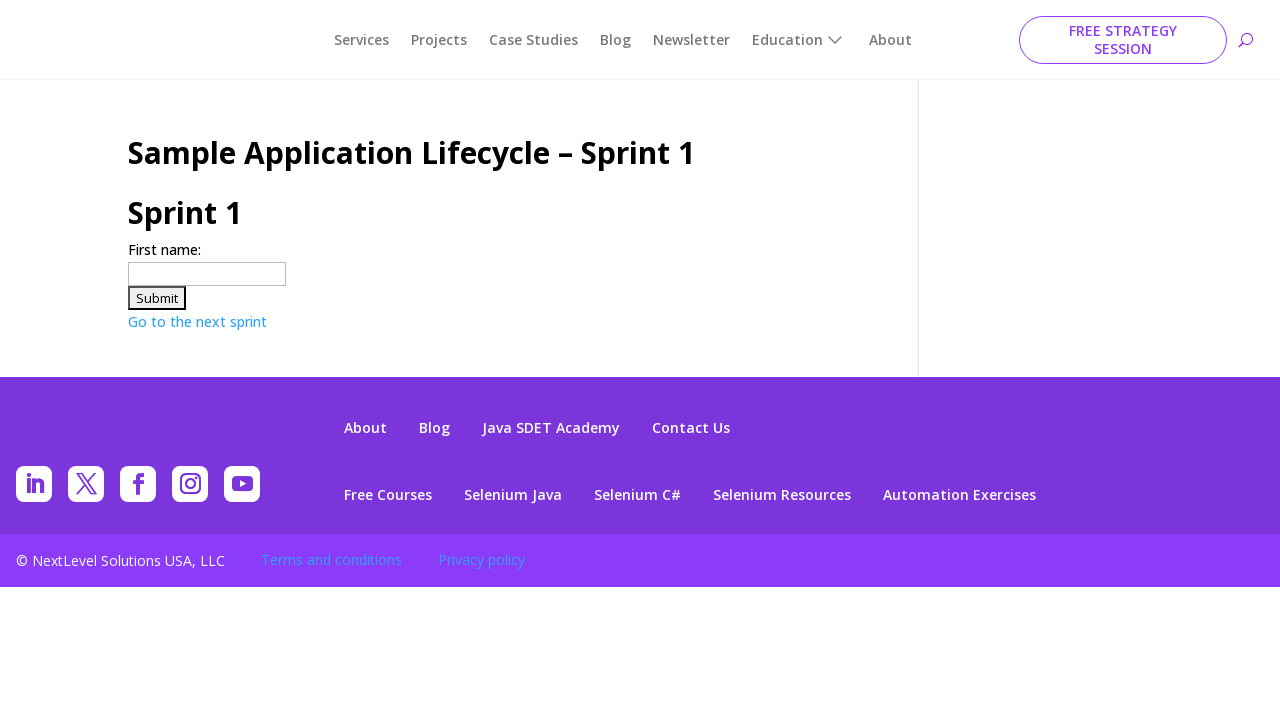

Filled first name field with 'Jennifer' on input[name='firstname']
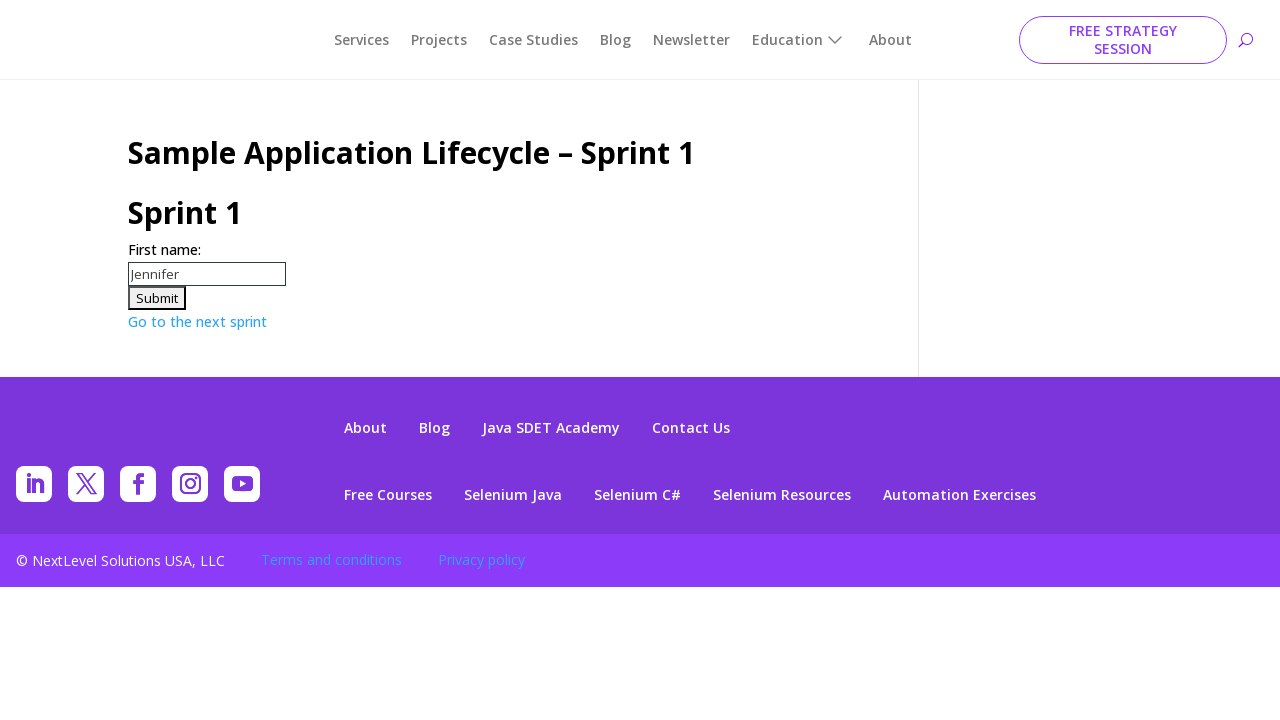

Clicked submit button to submit form at (157, 298) on #submitForm
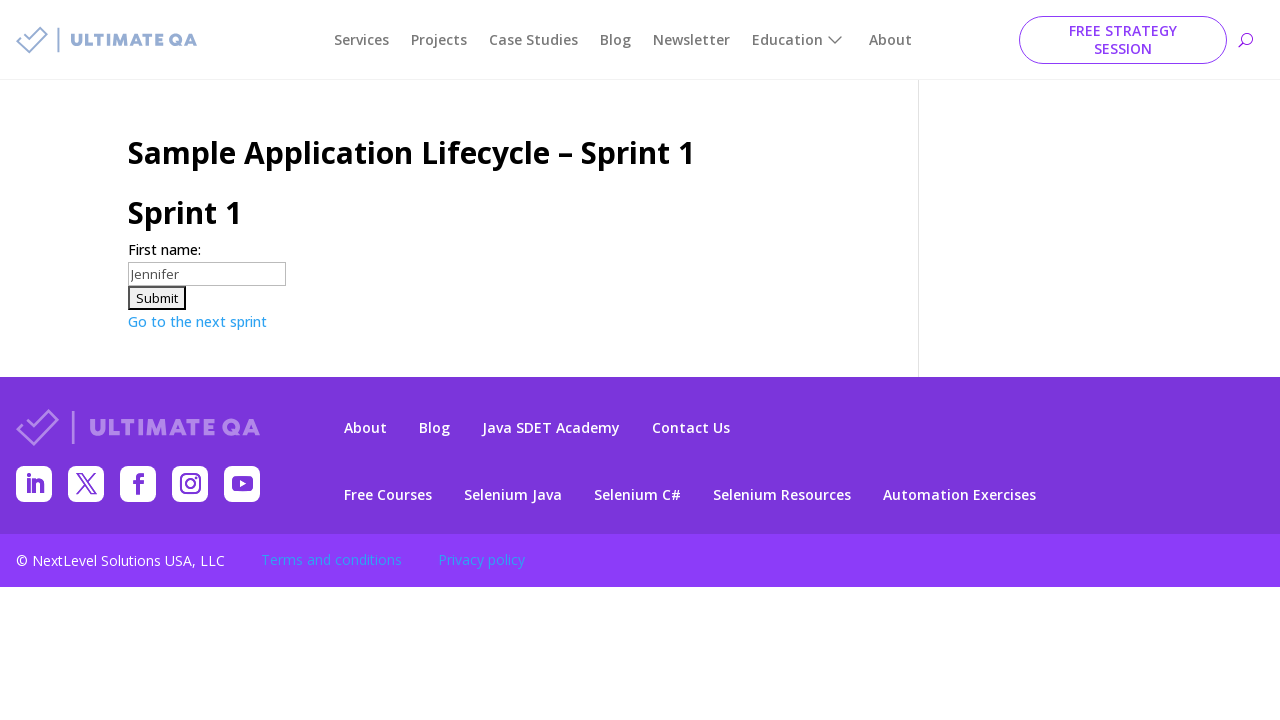

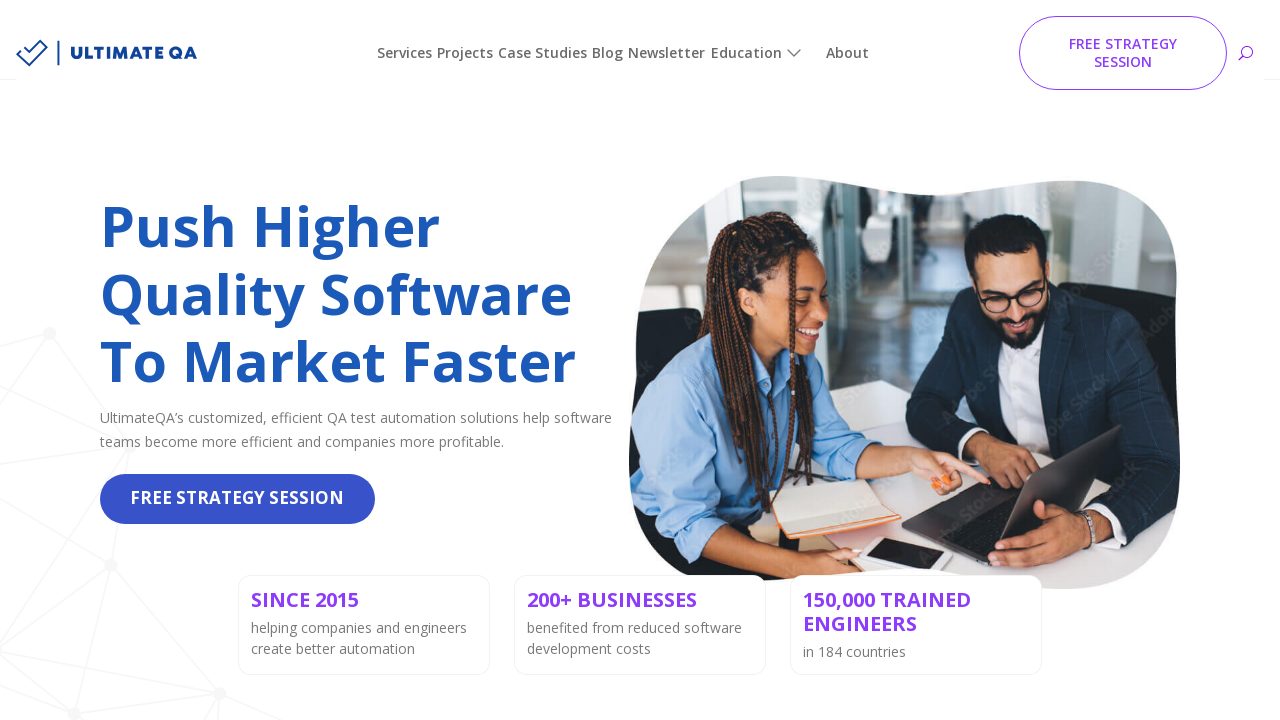